Tests dropdown interaction on a test blog page by clicking a dropdown element and then selecting the Gmail link option

Starting URL: https://omayo.blogspot.com/

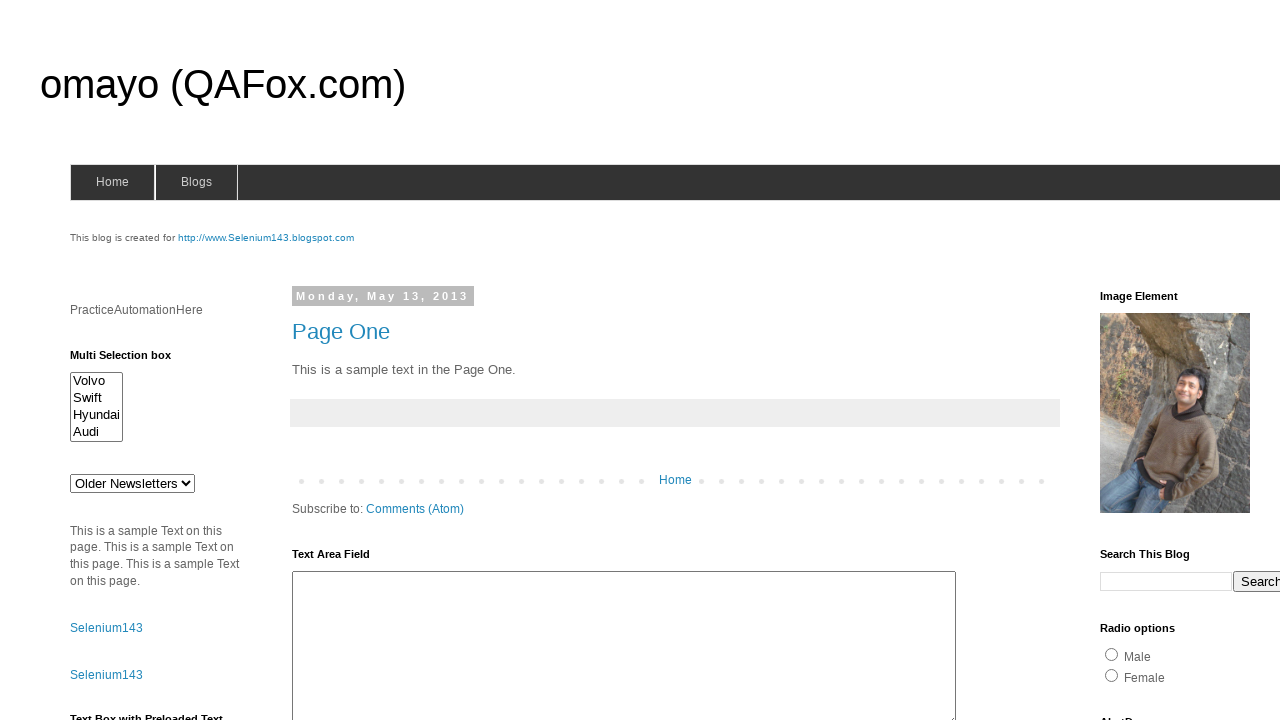

Navigated to https://omayo.blogspot.com/
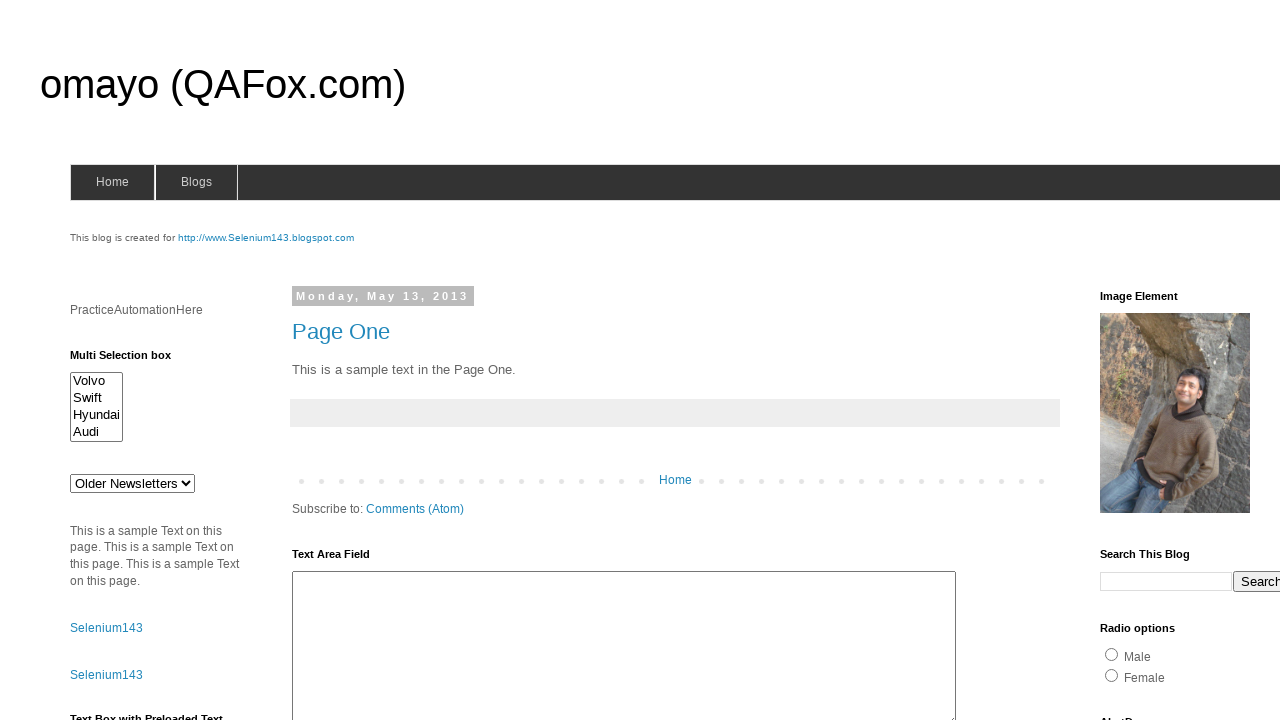

Clicked on dropdown element at (1227, 360) on xpath=//*[@class='dropdown']
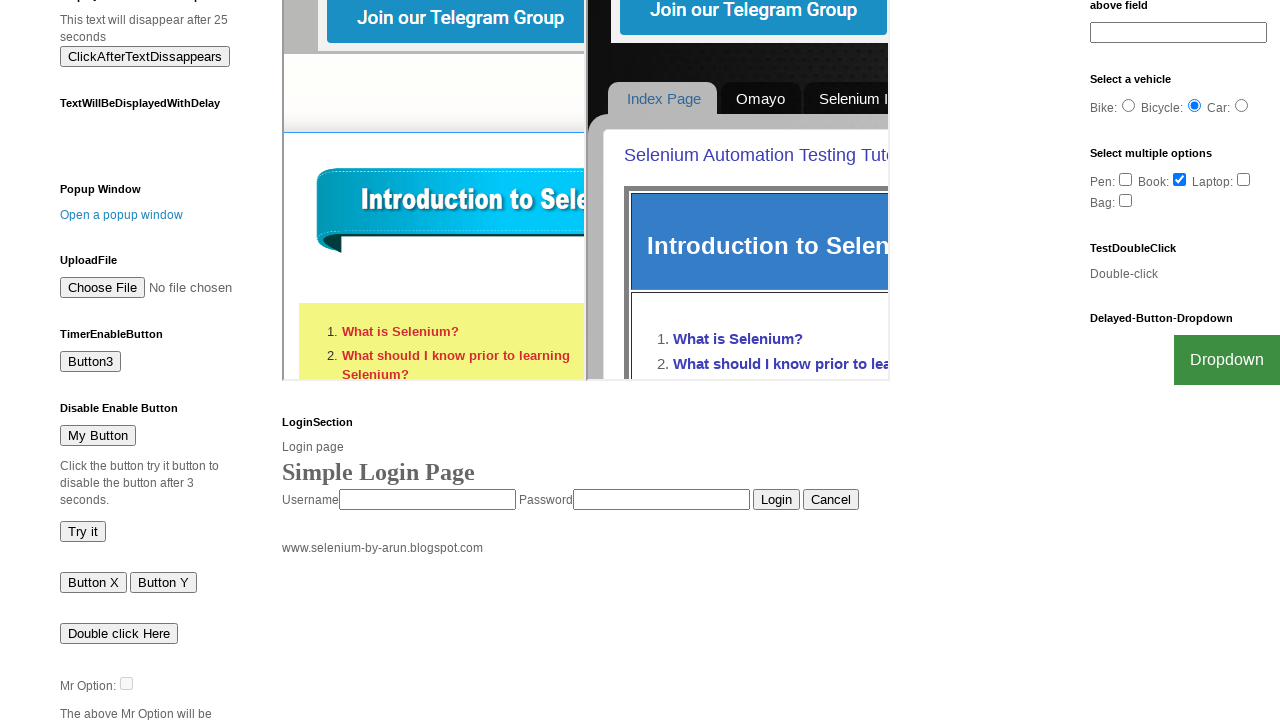

Selected Gmail link from dropdown menu at (1200, 700) on text=Gmail
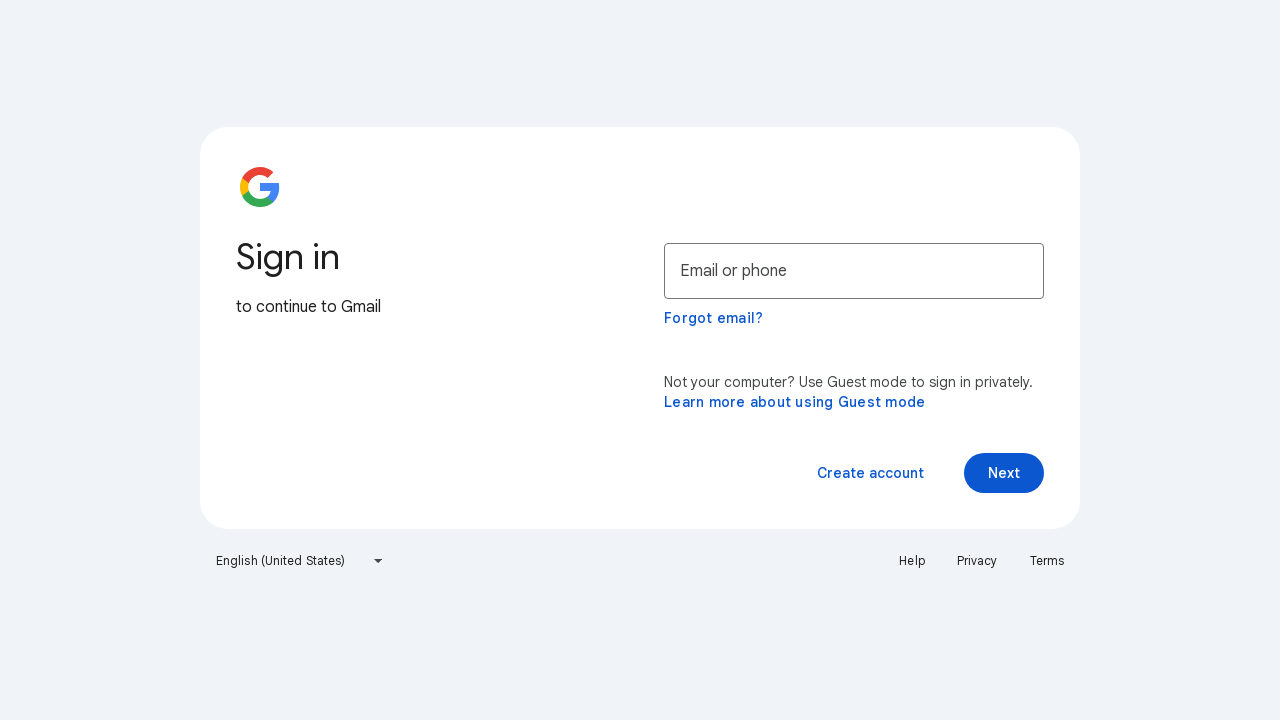

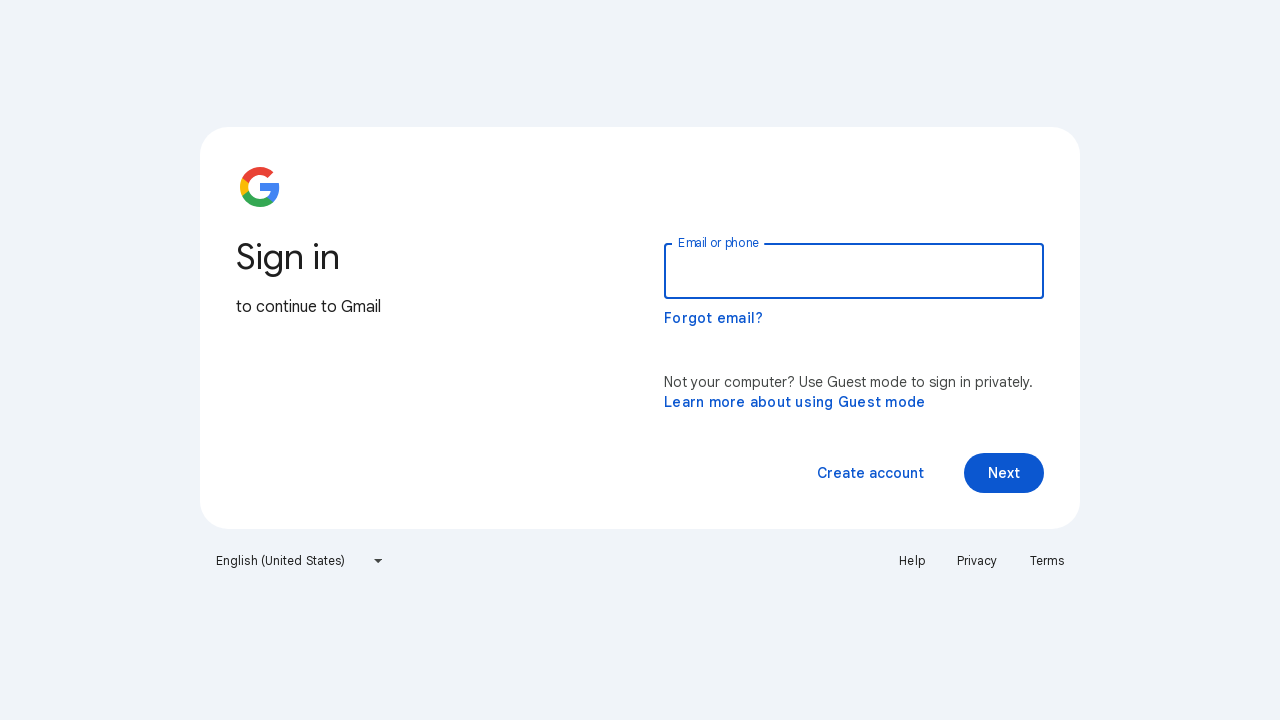